Tests checkbox functionality by first selecting all checkboxes on the page, then unselecting all of them to verify toggle behavior.

Starting URL: https://www.tutorialspoint.com/selenium/practice/selenium_automation_practice.php

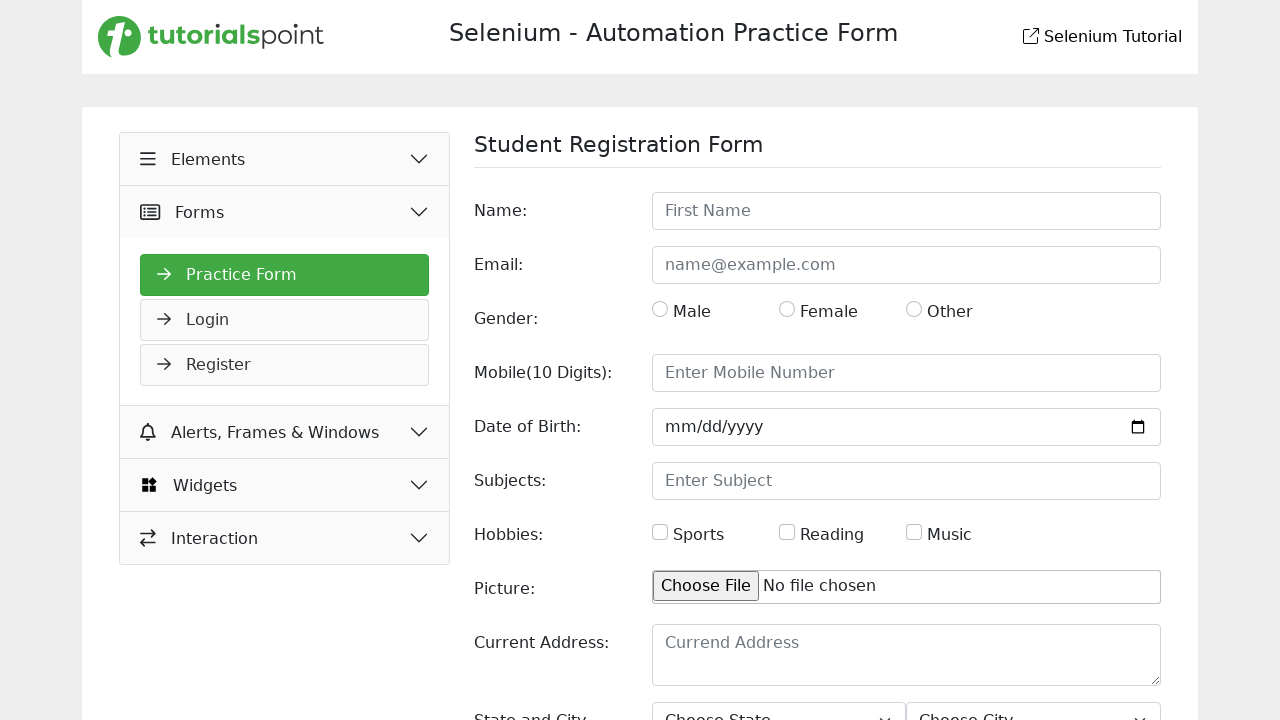

Located all checkbox elements on the page
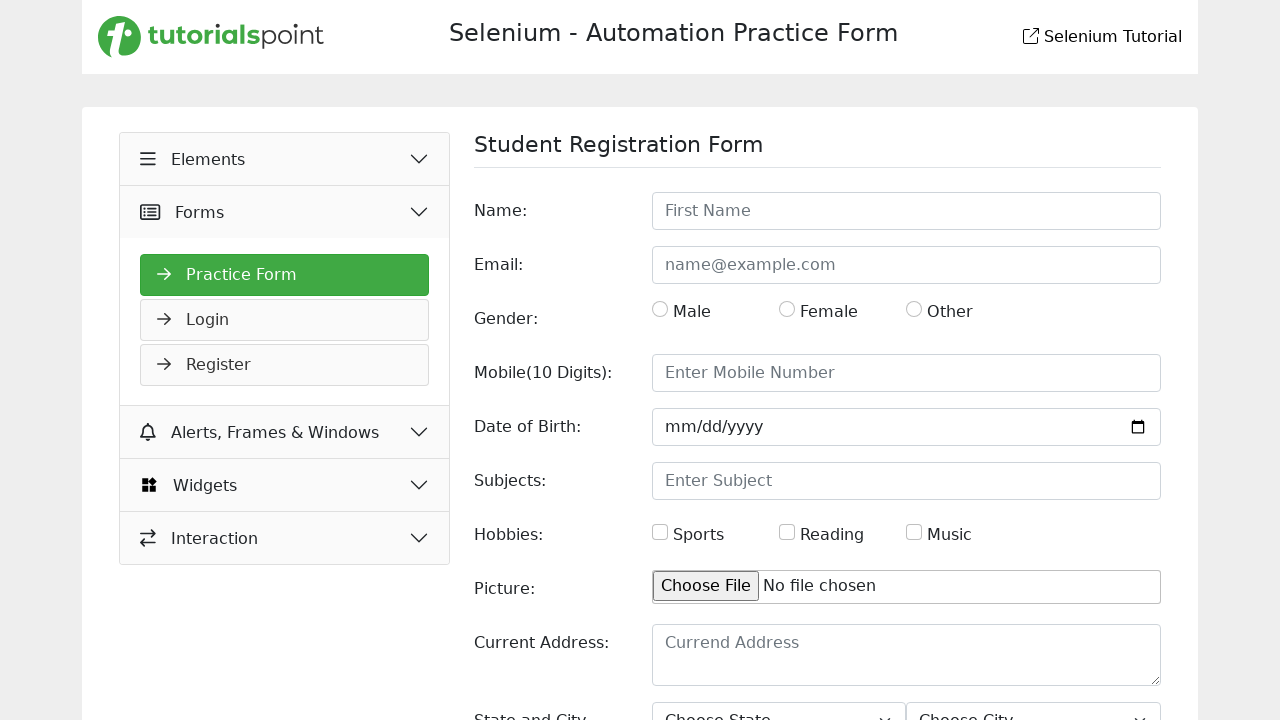

Waited for checkboxes to be available
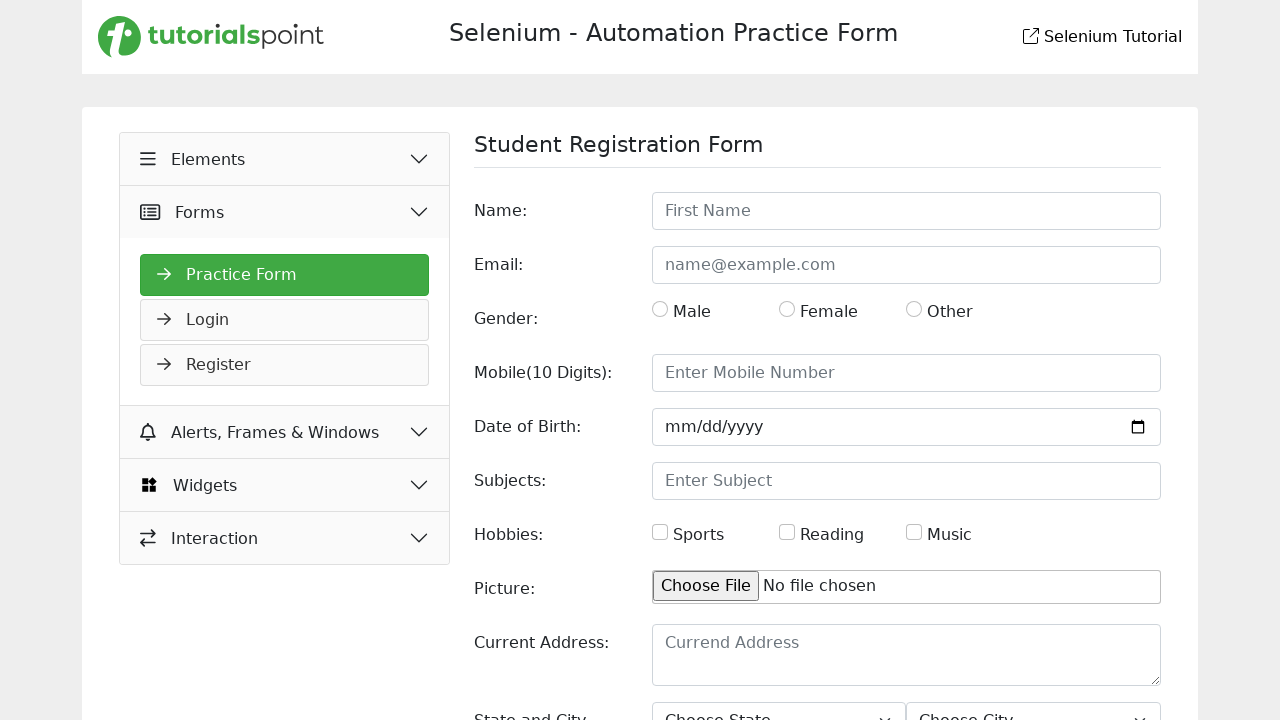

Retrieved count of 3 checkboxes
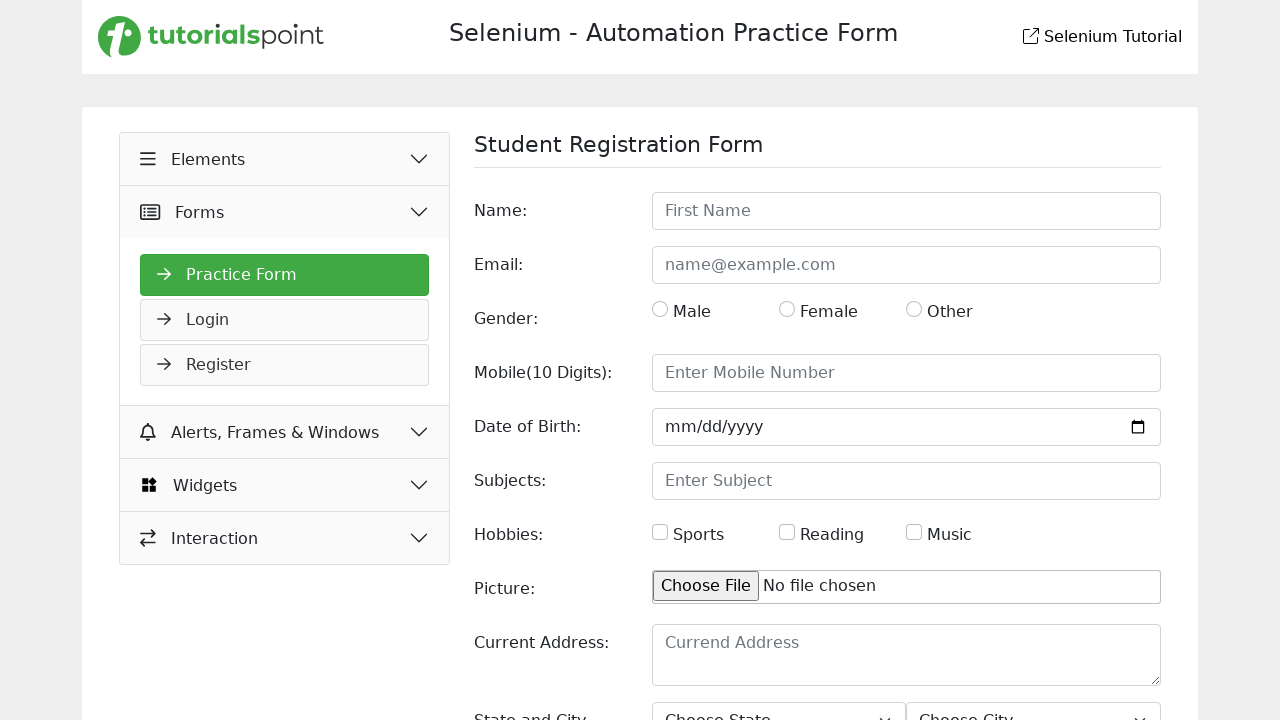

Clicked checkbox 1 to select it at (660, 532) on input[type='checkbox'] >> nth=0
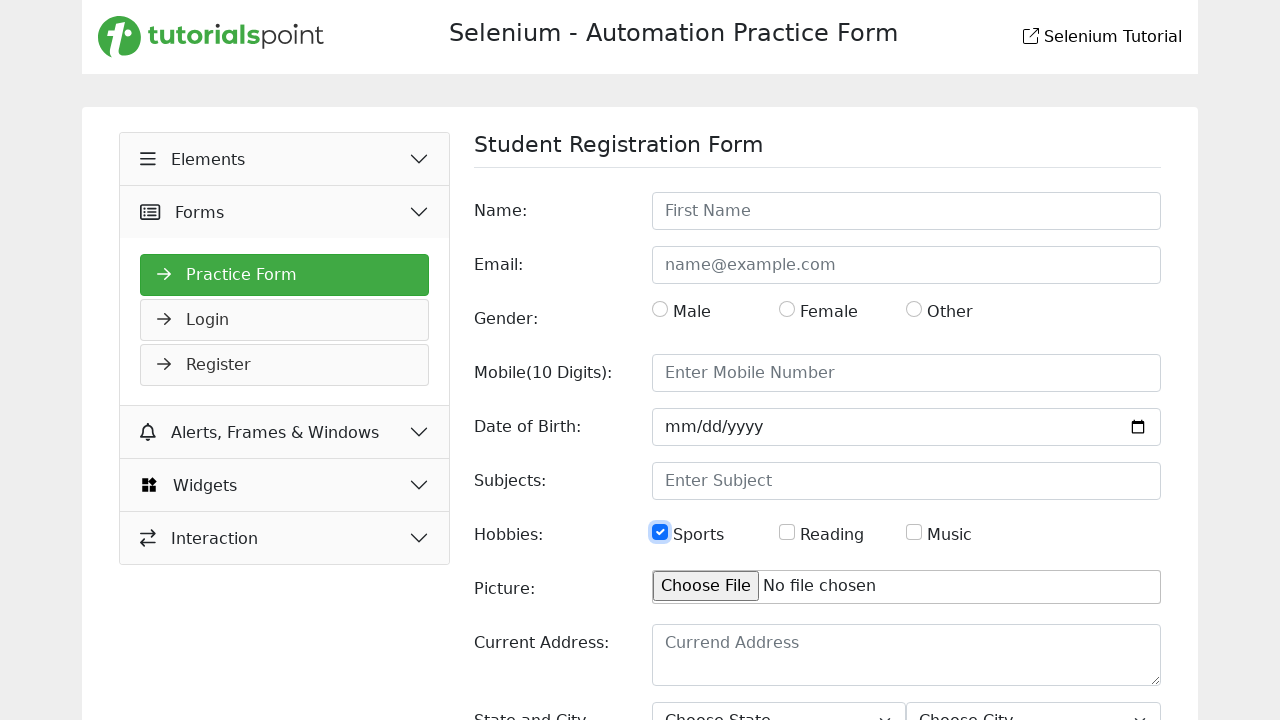

Clicked checkbox 2 to select it at (787, 532) on input[type='checkbox'] >> nth=1
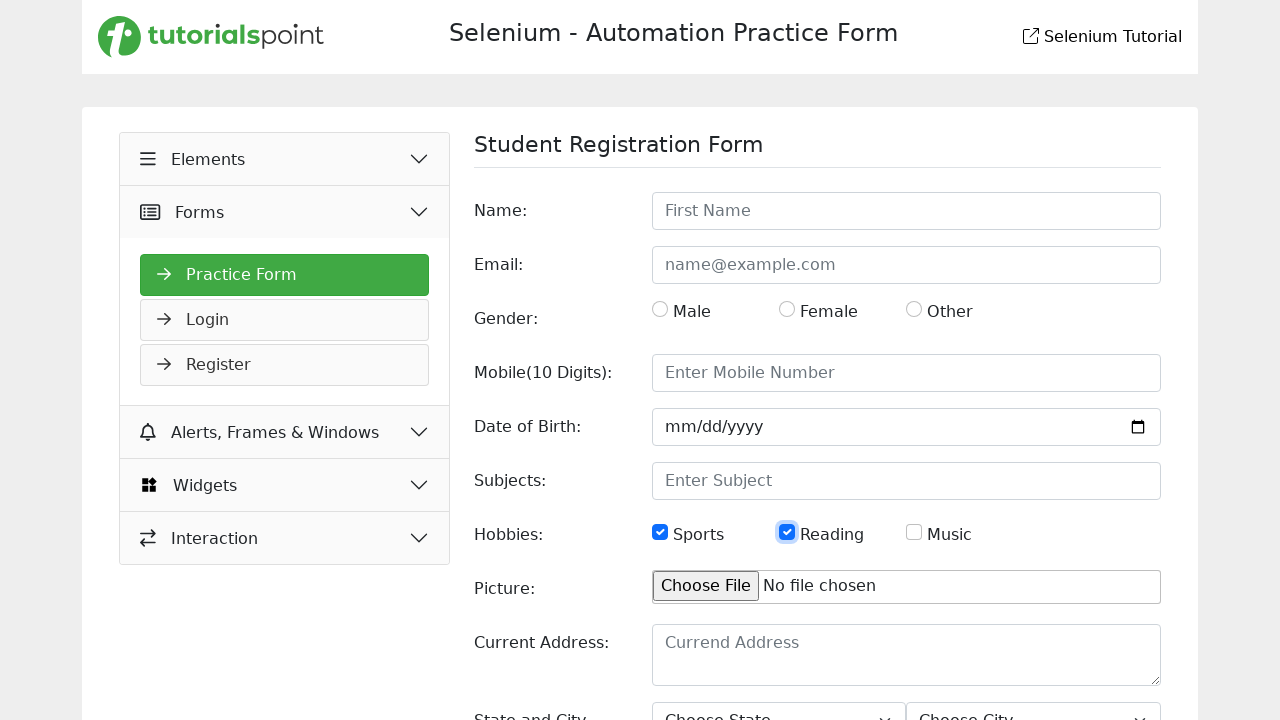

Clicked checkbox 3 to select it at (914, 532) on input[type='checkbox'] >> nth=2
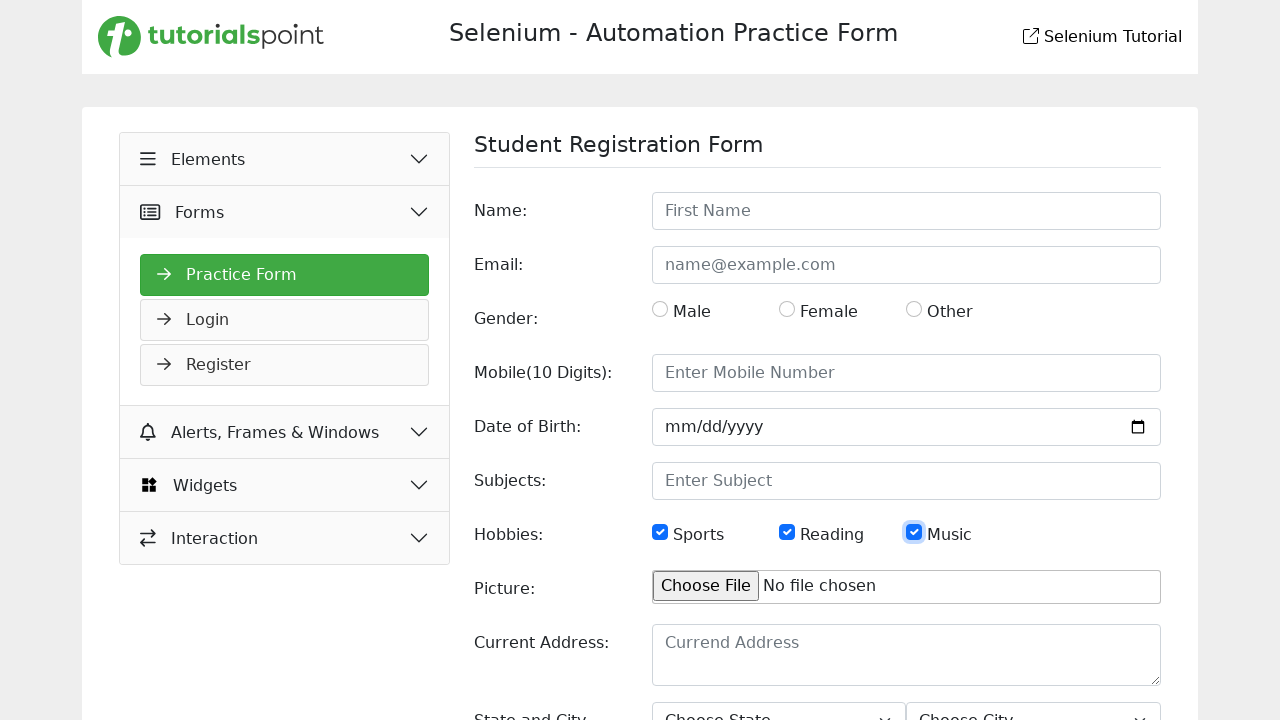

Waited 1 second to observe all checkboxes selected
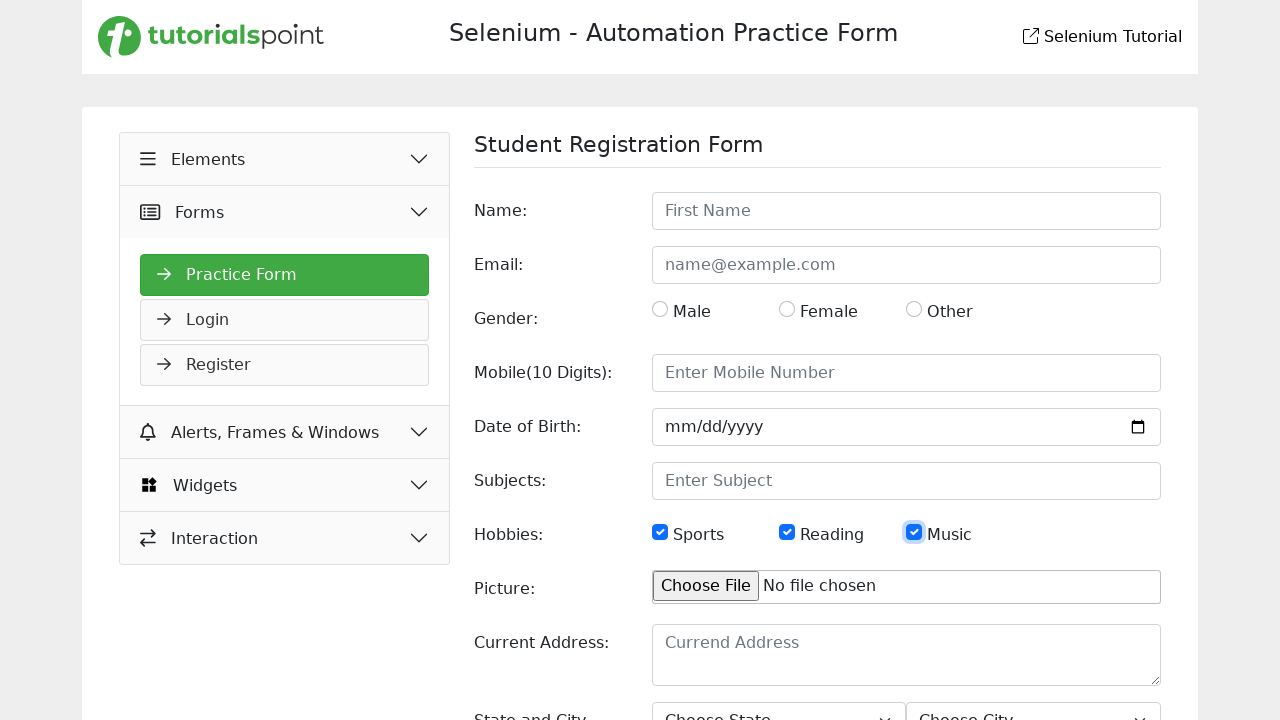

Clicked checkbox 1 to deselect it at (660, 532) on input[type='checkbox'] >> nth=0
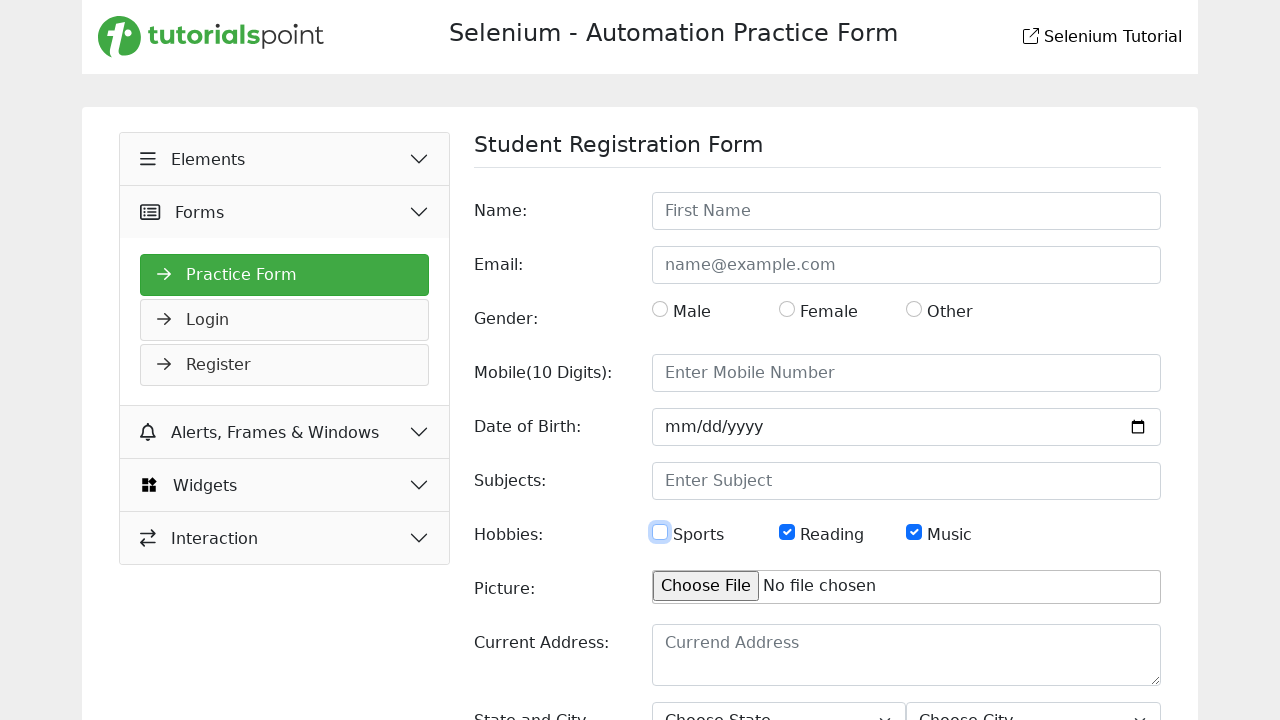

Clicked checkbox 2 to deselect it at (787, 532) on input[type='checkbox'] >> nth=1
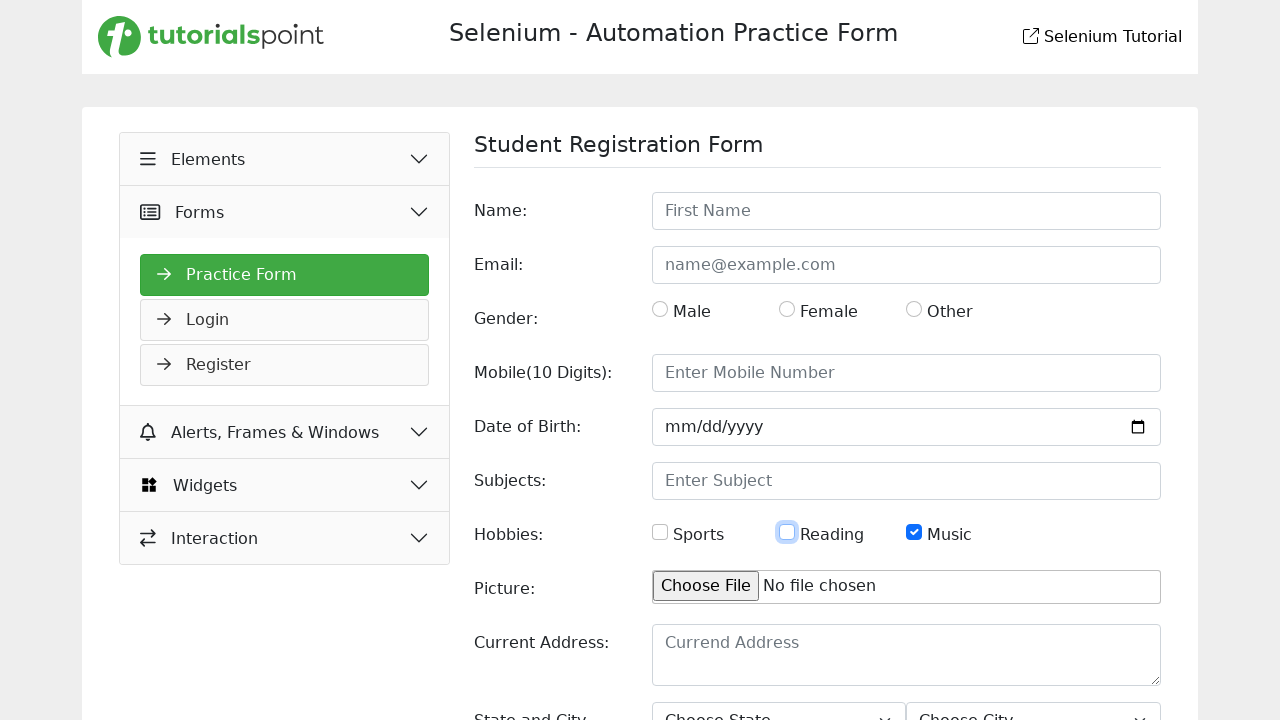

Clicked checkbox 3 to deselect it at (914, 532) on input[type='checkbox'] >> nth=2
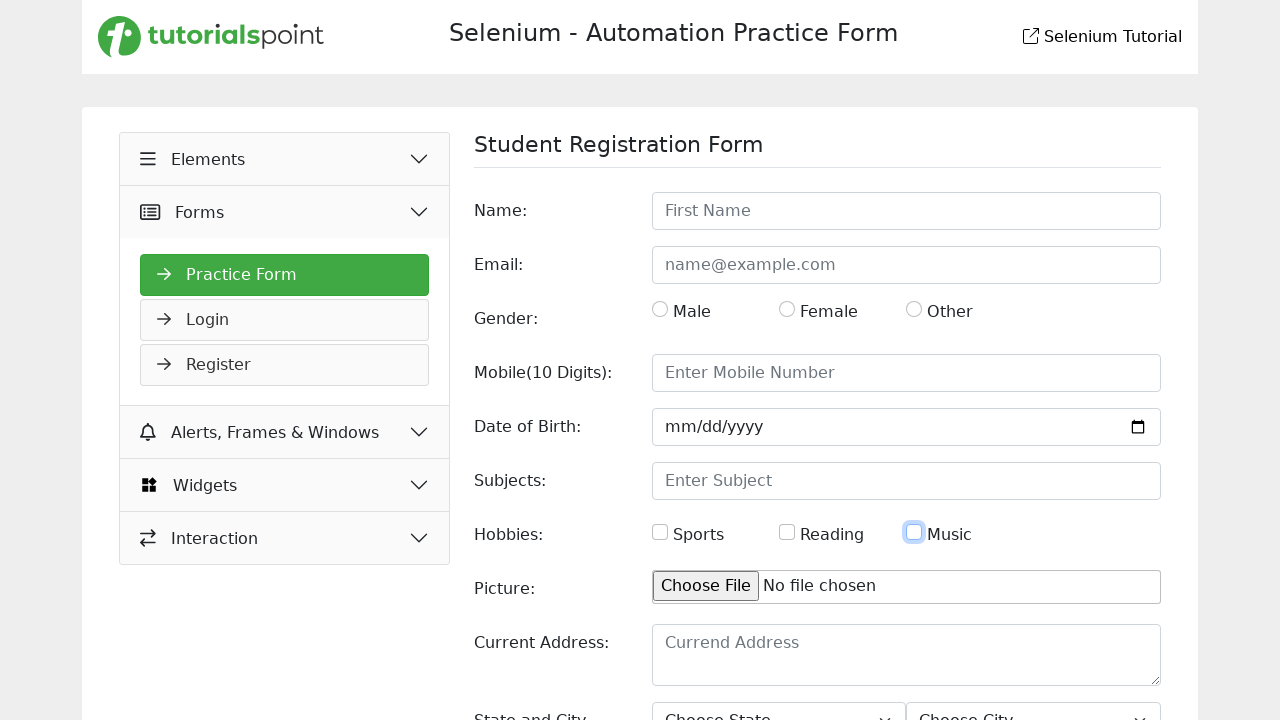

Waited 1 second to observe all checkboxes deselected
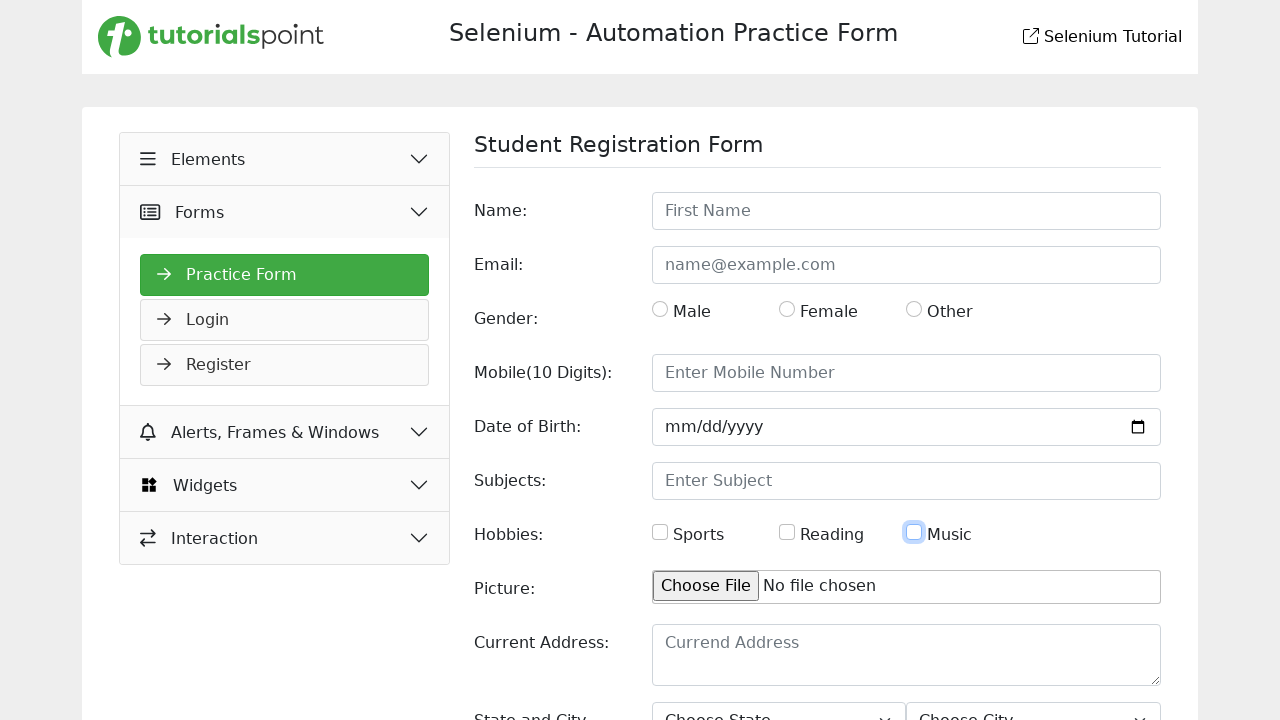

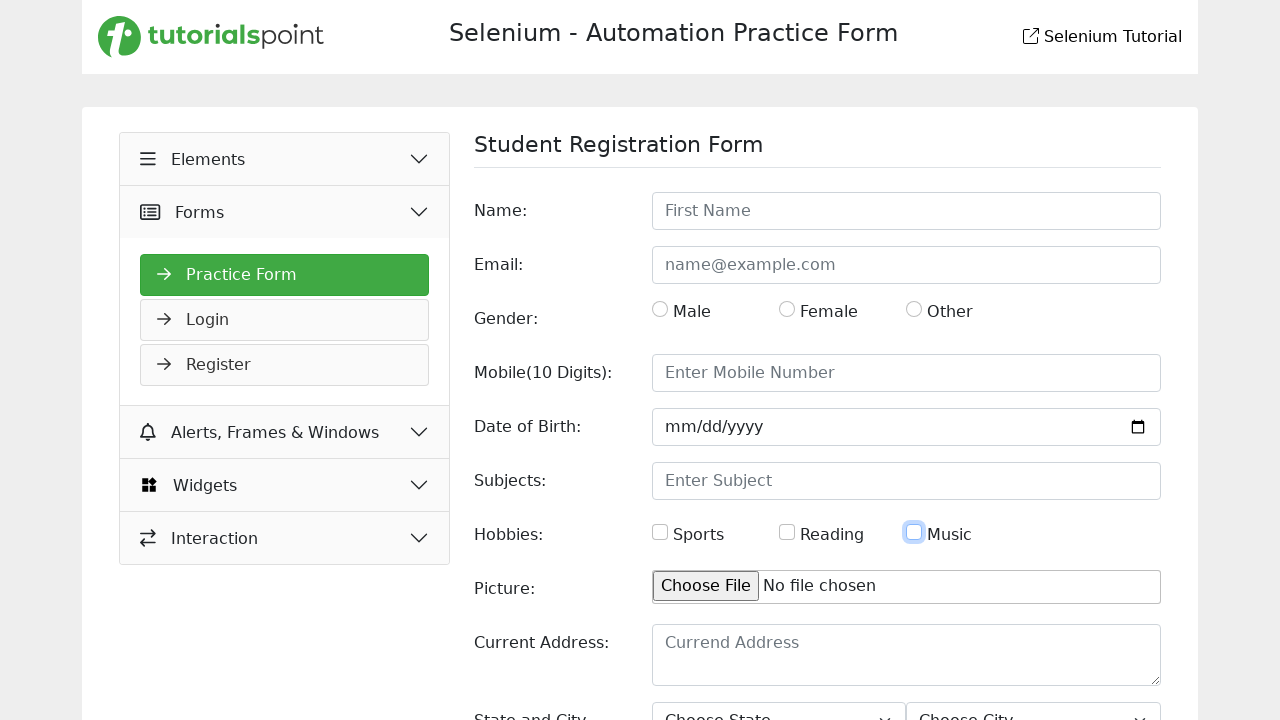